Tests checkbox functionality by clicking a checkbox to select it, verifying selection, clicking again to deselect, verifying deselection, and confirming the total count of checkboxes on the page is 3.

Starting URL: http://qaclickacademy.com/practice.php

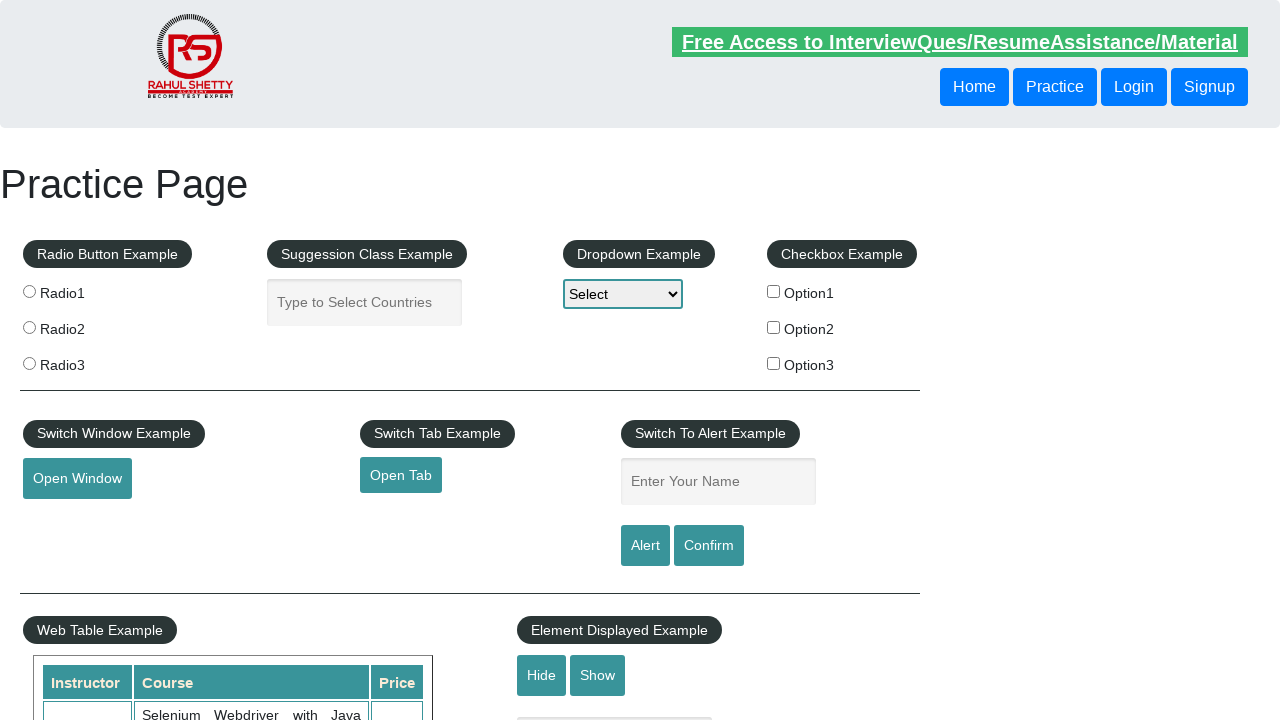

Clicked first checkbox to select it at (774, 291) on input#checkBoxOption1
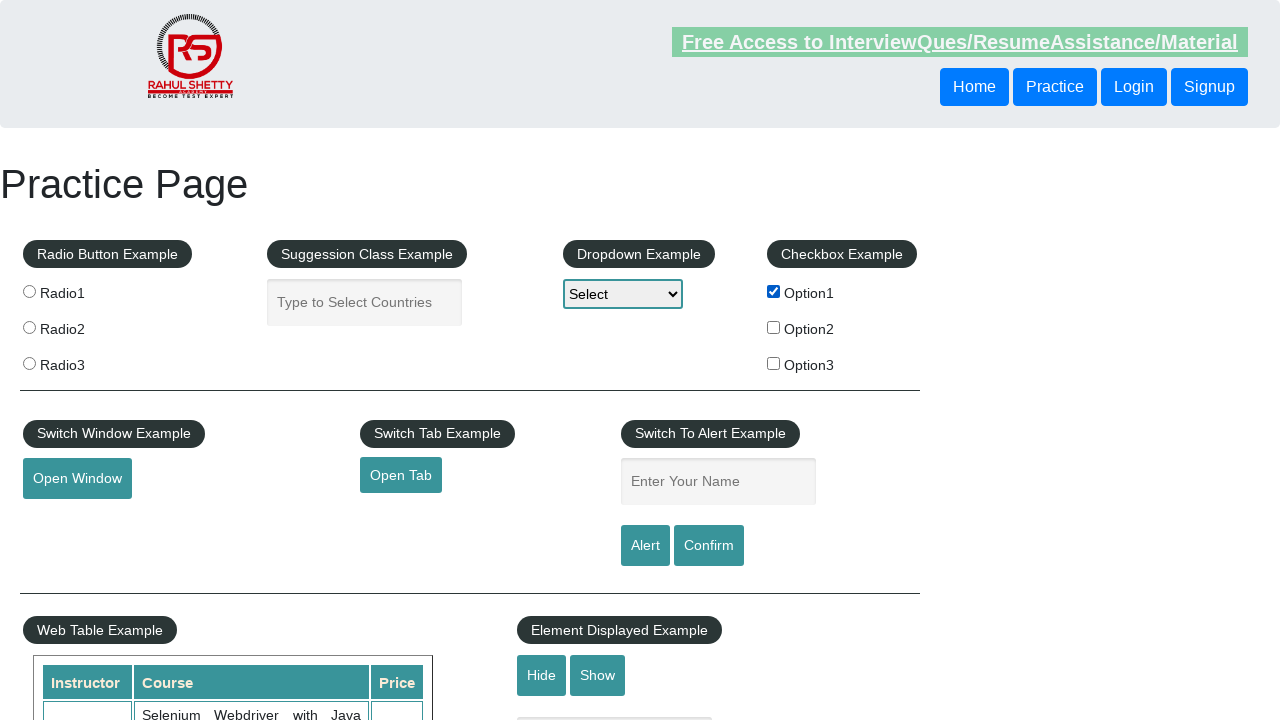

Verified first checkbox is selected
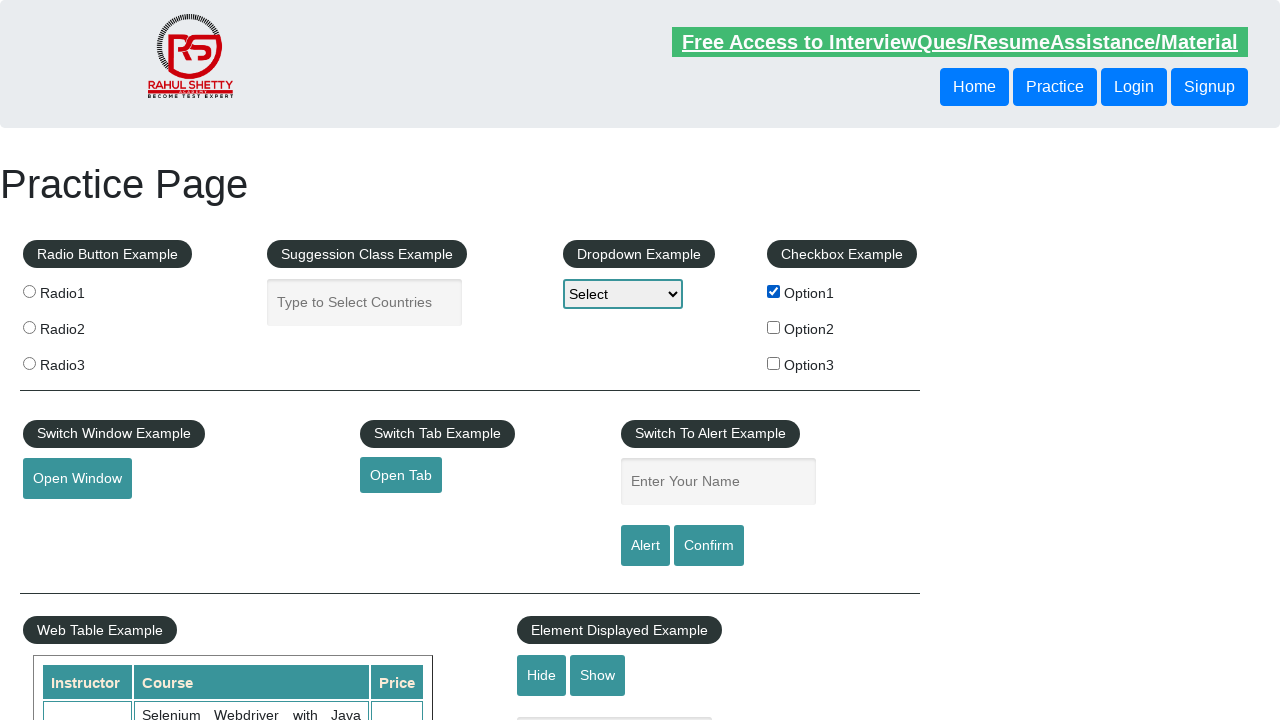

Clicked first checkbox again to deselect it at (774, 291) on input#checkBoxOption1
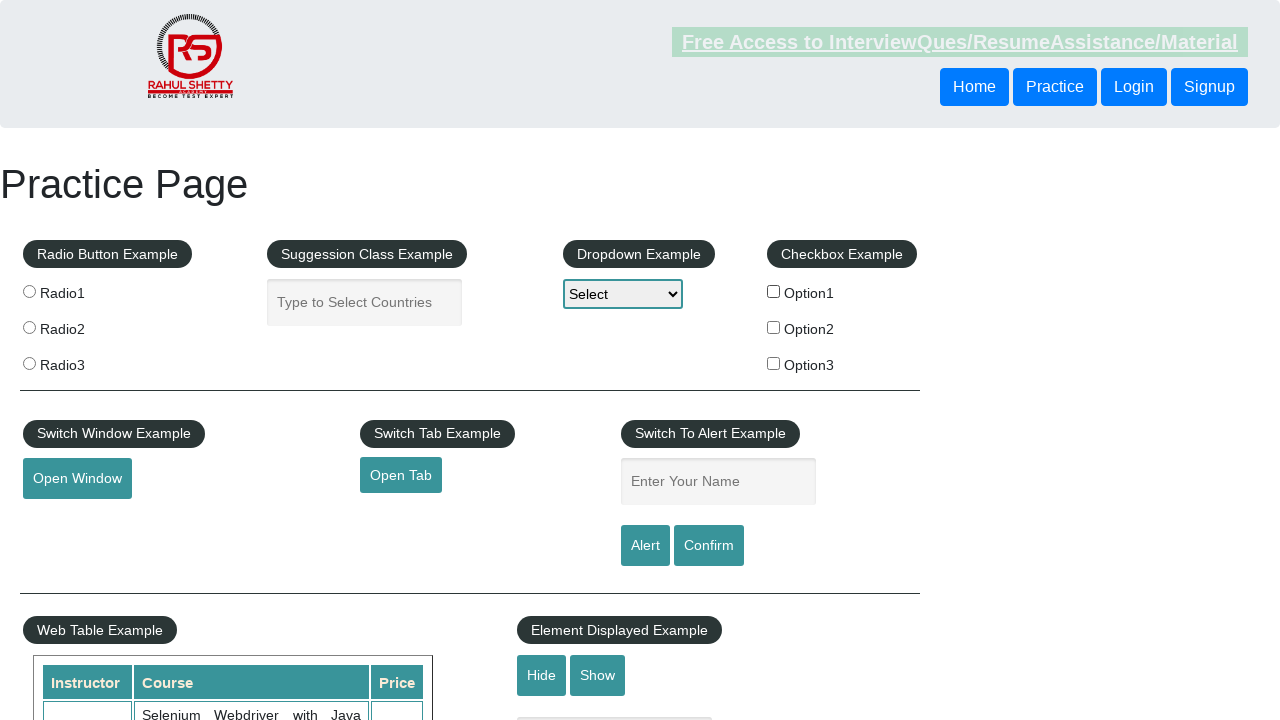

Verified first checkbox is deselected
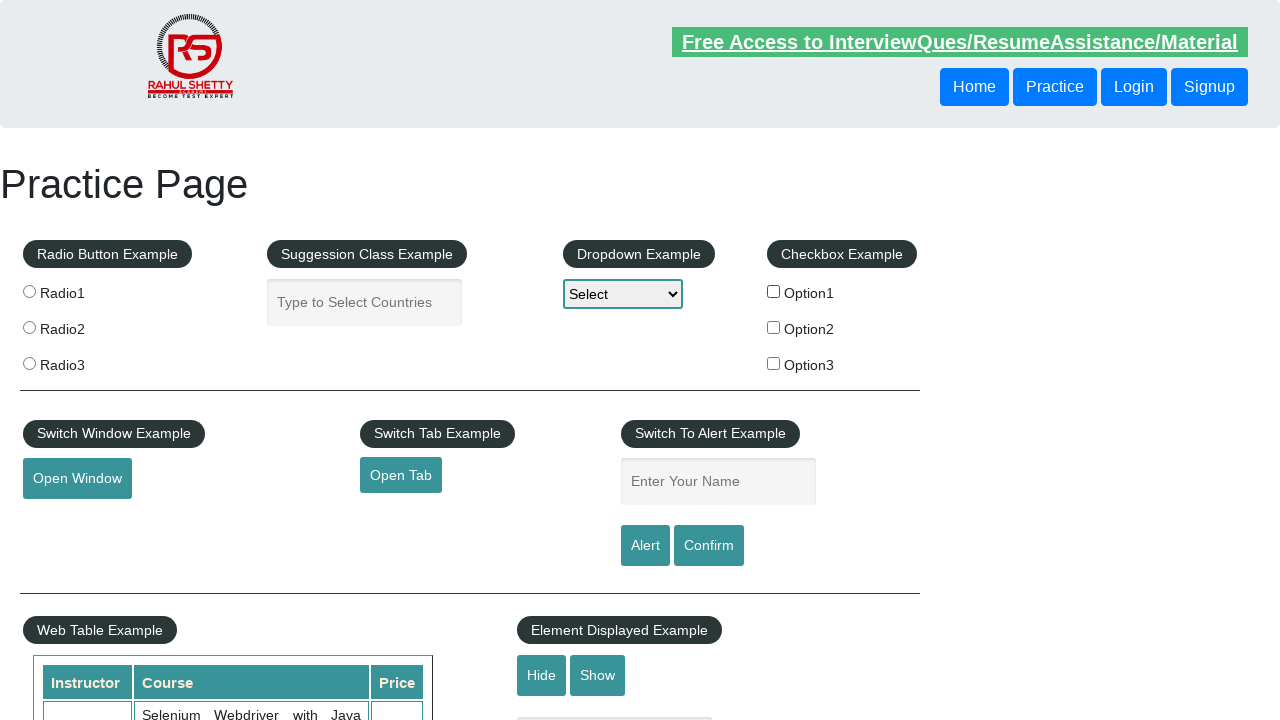

Located all checkboxes on the page
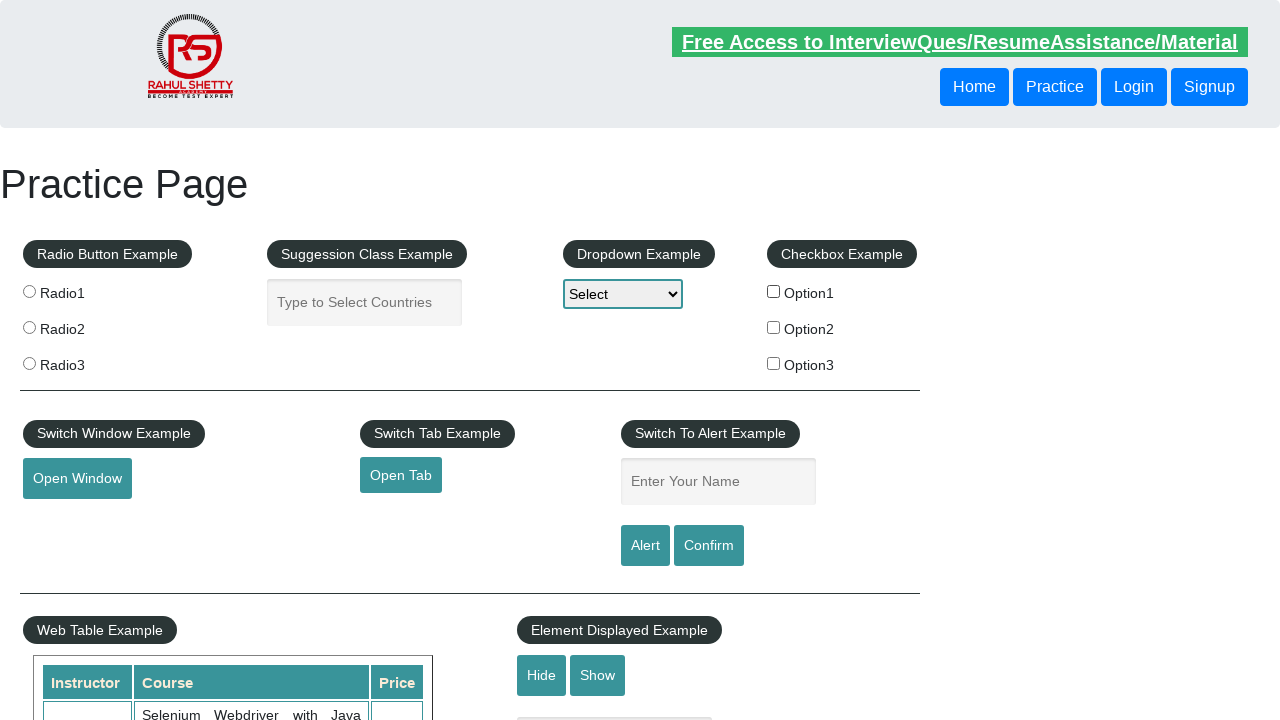

Counted 3 checkboxes on the page
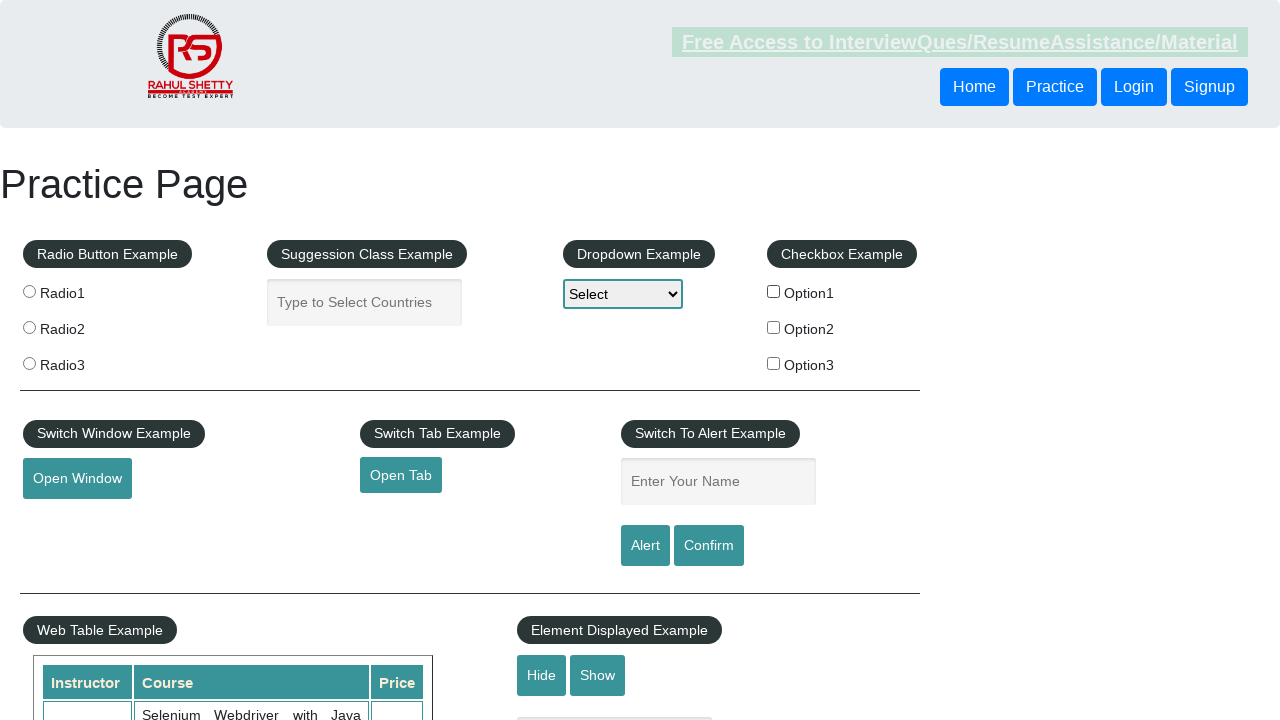

Verified total count of 3 checkboxes matches expected value
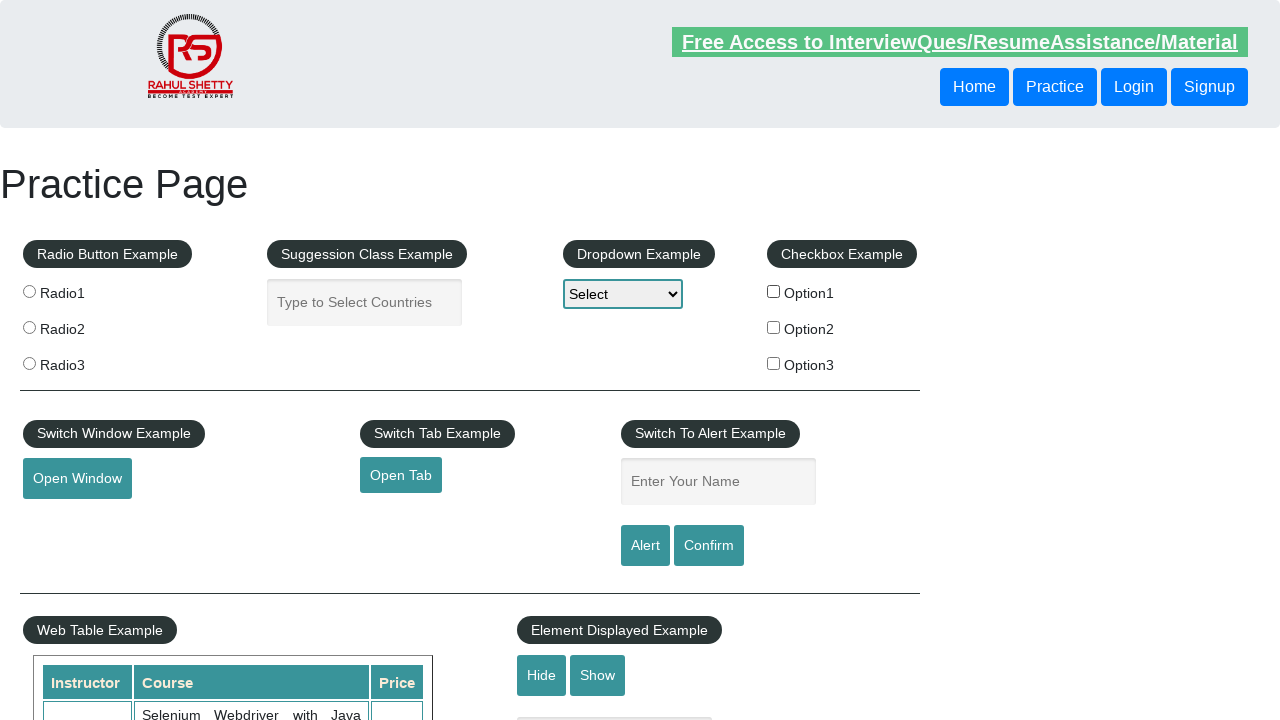

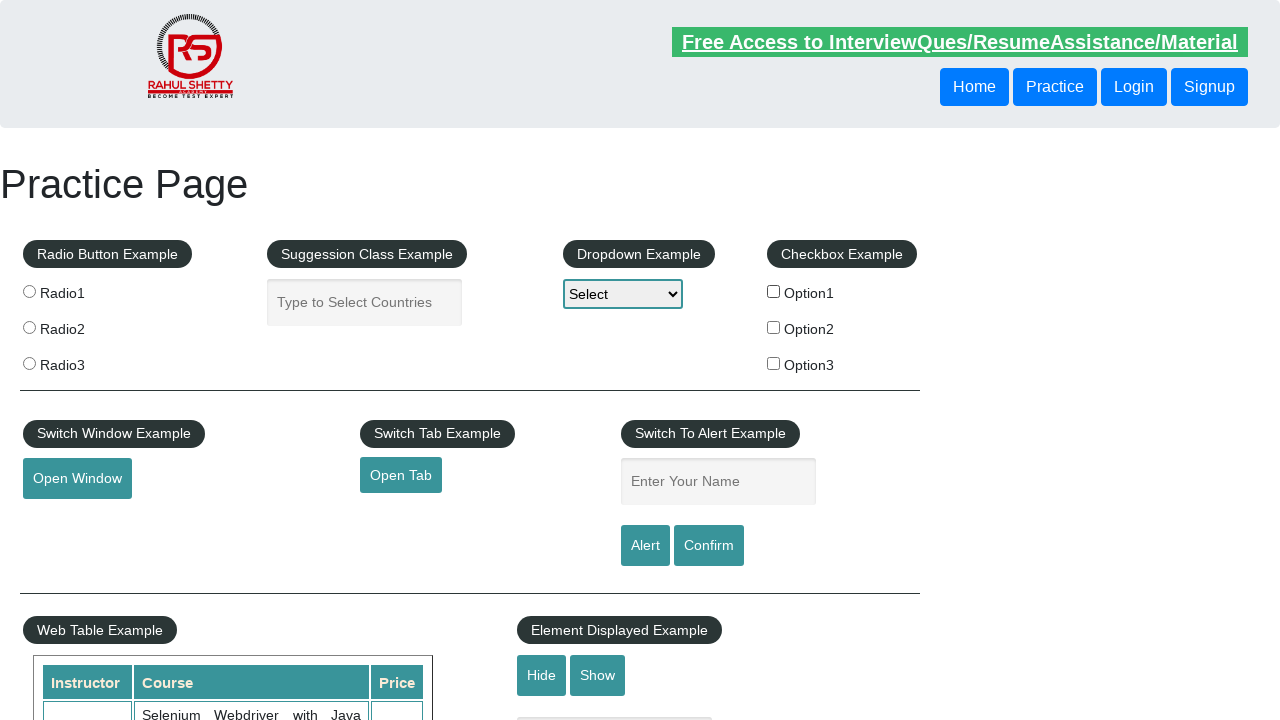